Tests interaction with nested iframes by navigating through multiple frame levels and filling a text input

Starting URL: https://demo.automationtesting.in/Frames.html

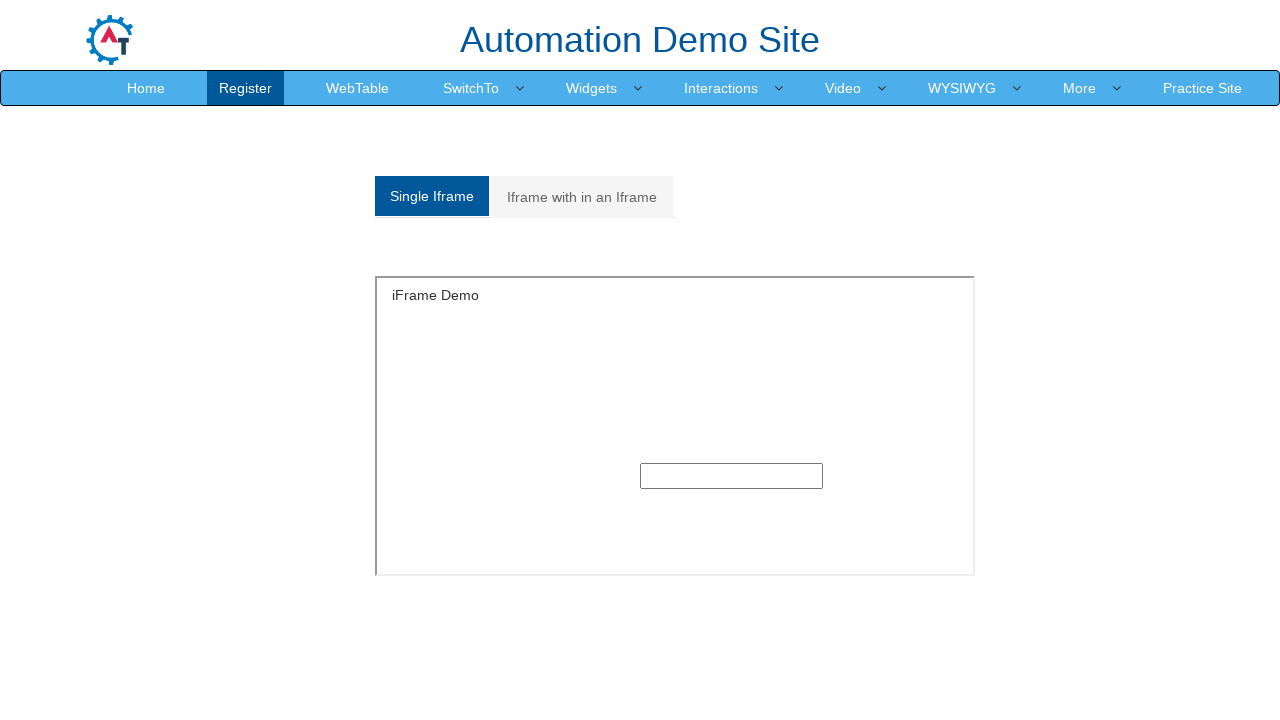

Clicked on 'Iframe with in an Iframe' tab at (582, 197) on xpath=//a[text()='Iframe with in an Iframe']
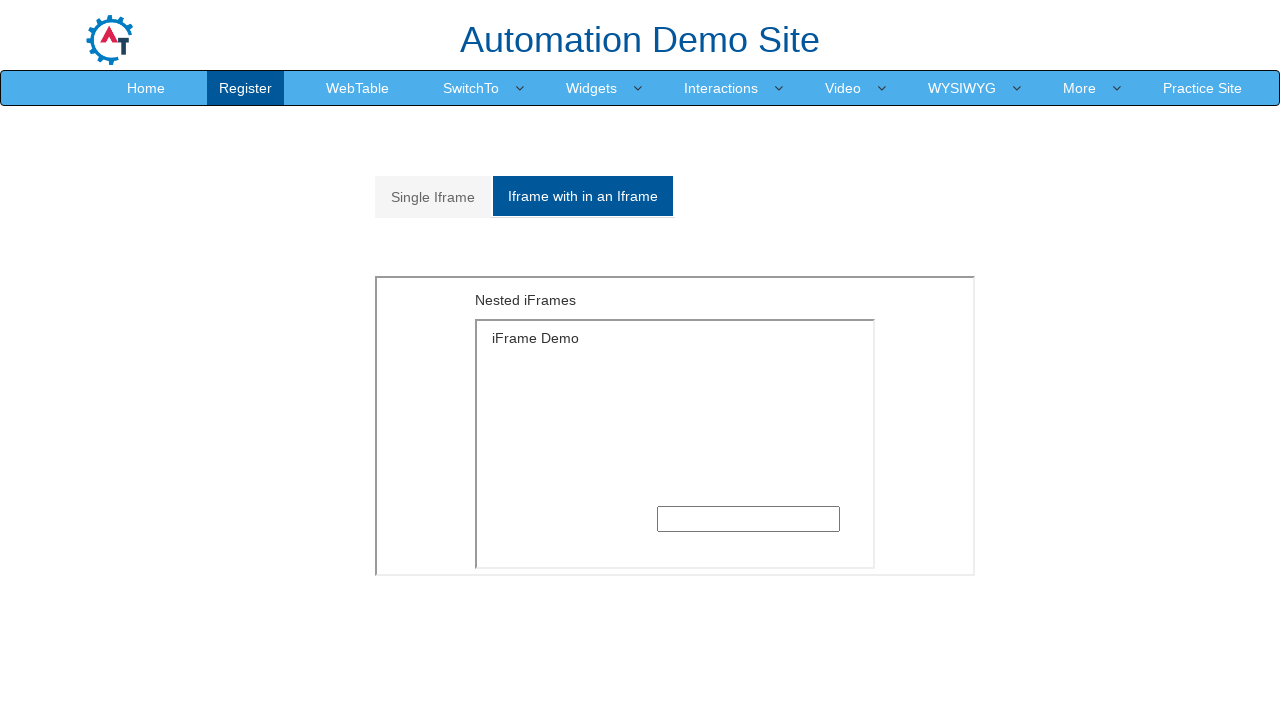

Located outer iframe with src='MultipleFrames.html'
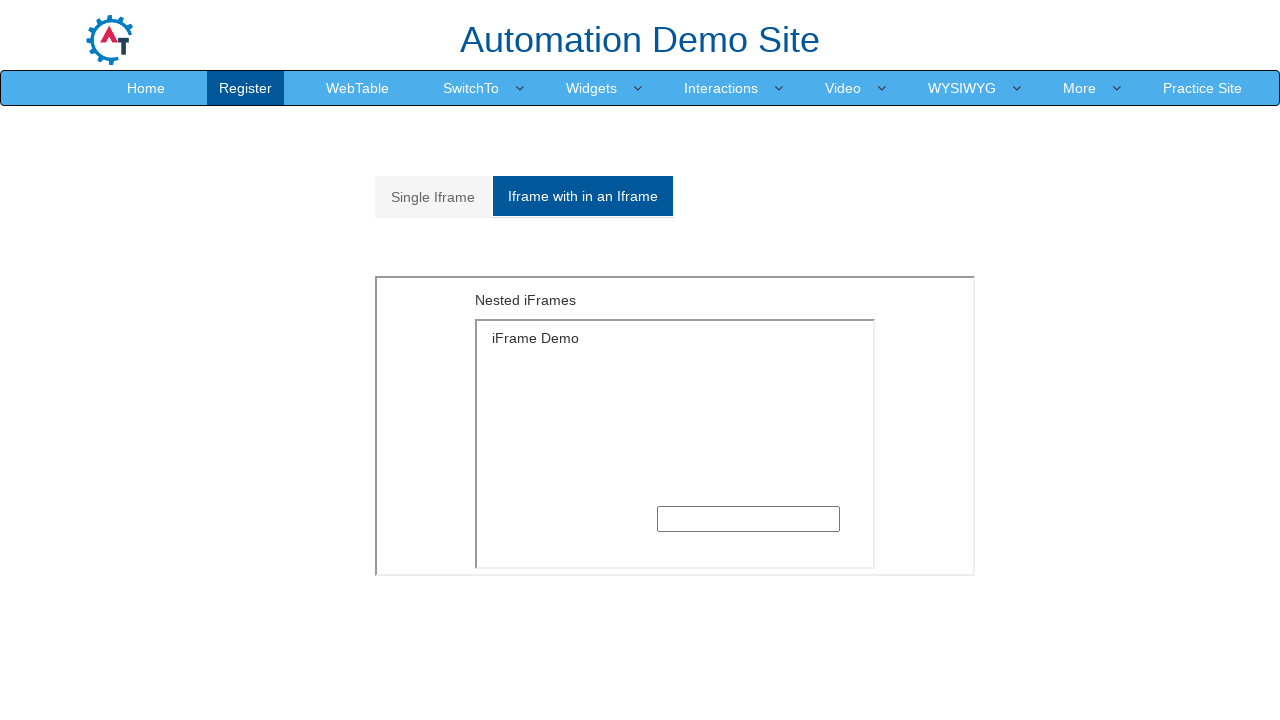

Located inner iframe nested within outer frame
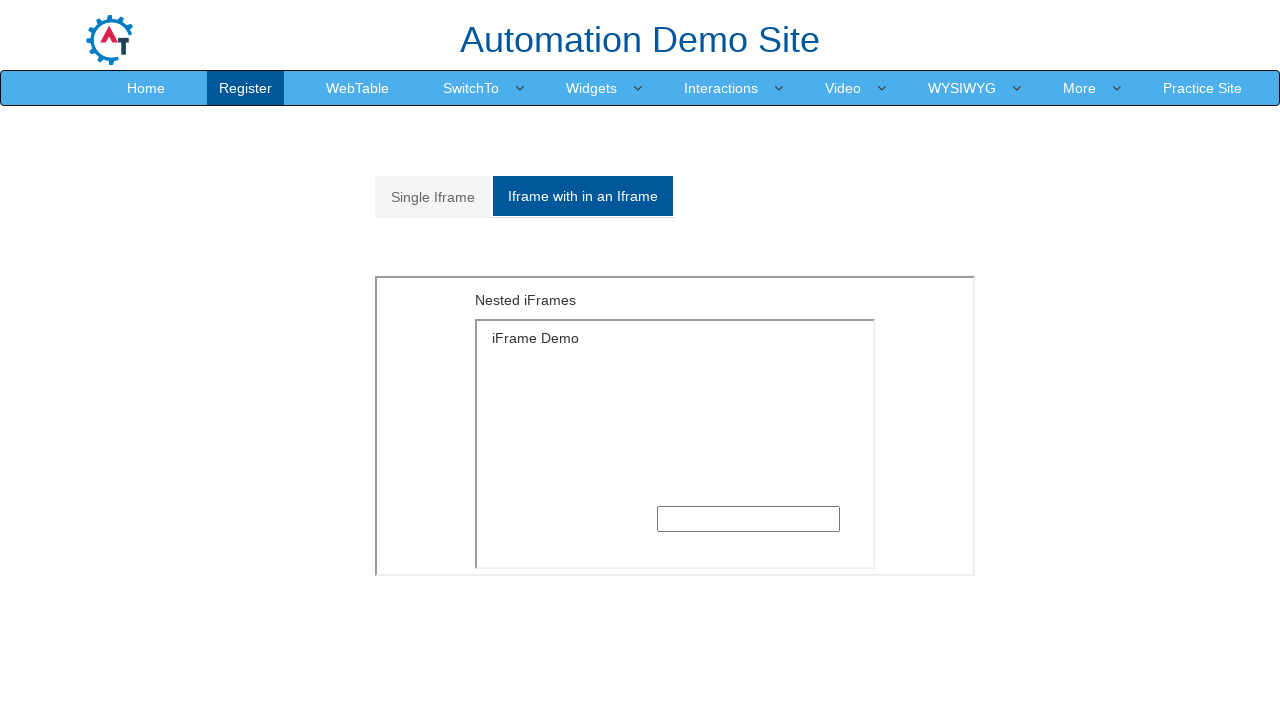

Filled text input field in nested iframe with 'hello' on xpath=//iframe[@src='MultipleFrames.html'] >> internal:control=enter-frame >> h5
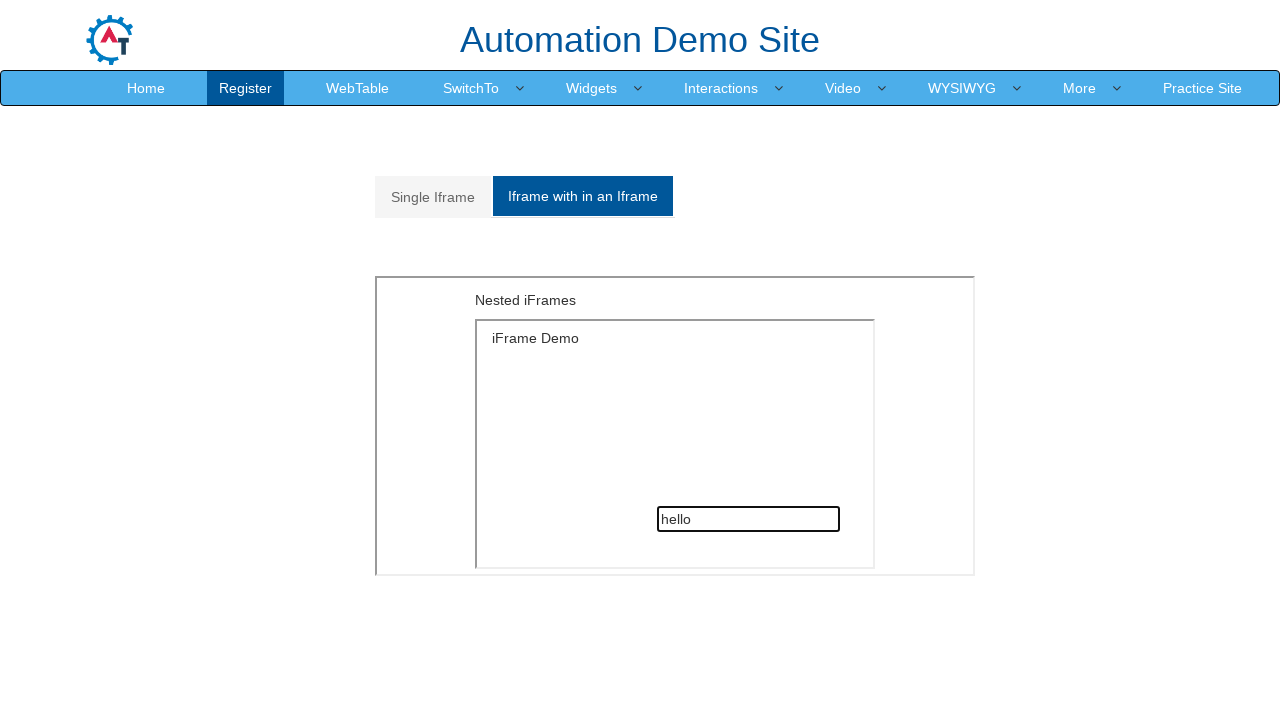

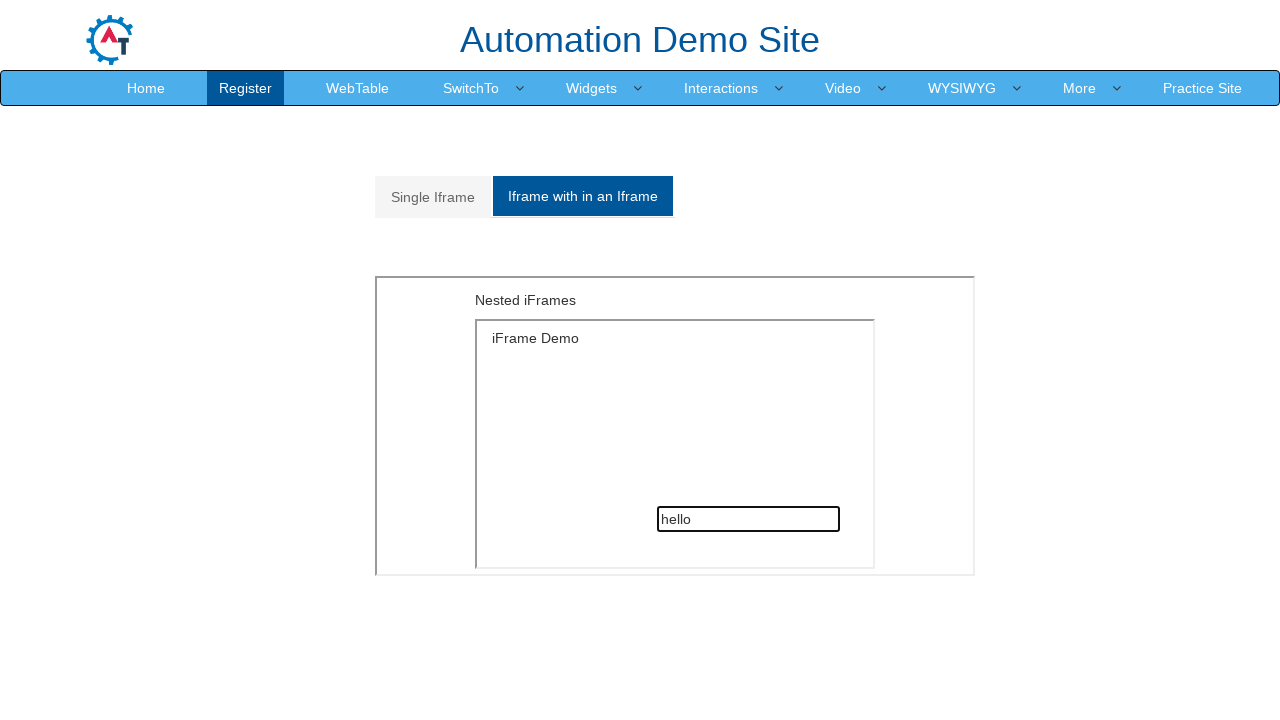